Tests Google Translate functionality by clearing the input field and entering Portuguese text to be translated to English, demonstrating basic text input and clearing operations.

Starting URL: https://translate.google.com.br/?sl=pt&tl=en&op=translate&hl=pt-BR

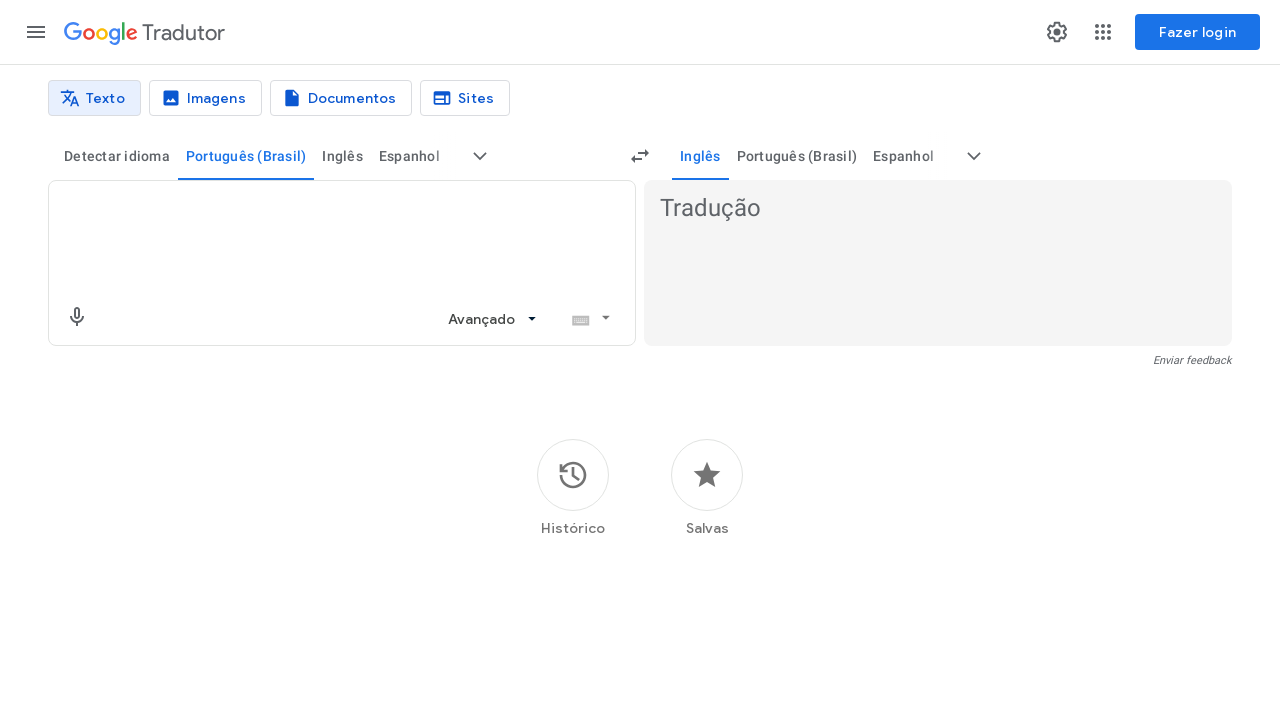

Clicked on the Portuguese source text input area at (324, 209) on [data-language-code="pt"] textarea, [aria-label*="Source text"], .er8xn >> nth=0
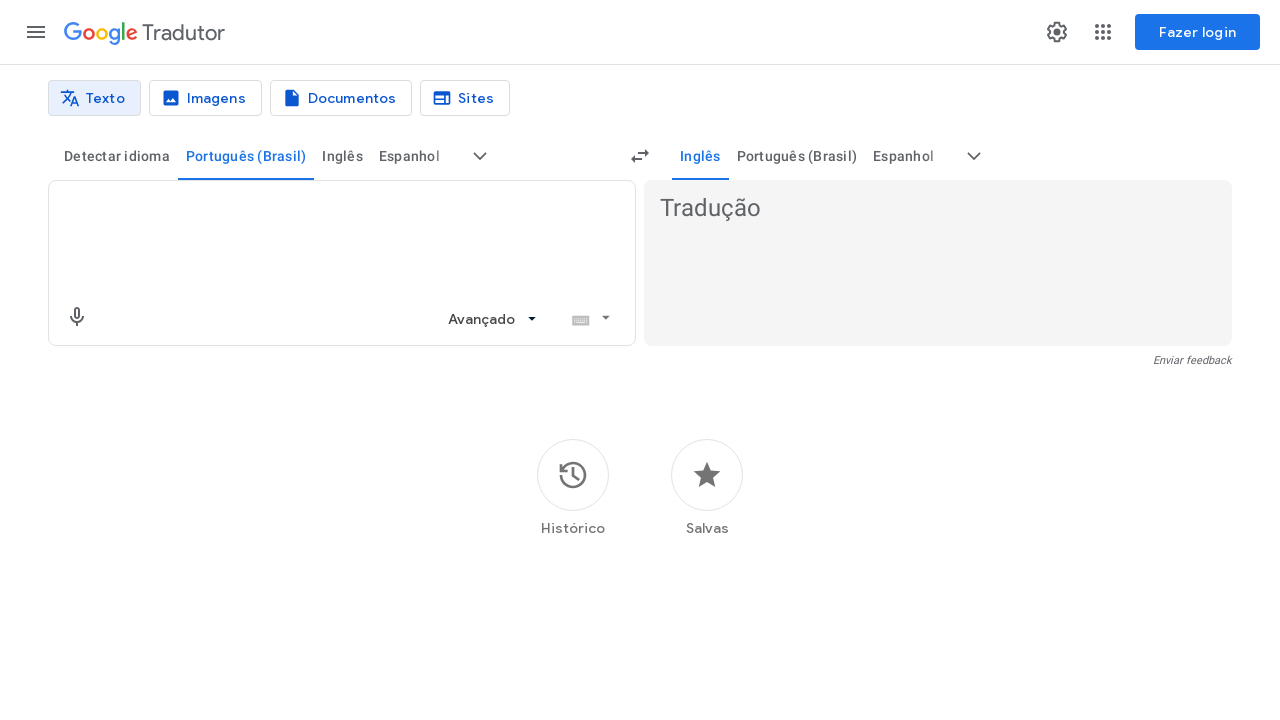

Filled source text area with Portuguese text 'Olá, Mundo.' on textarea[aria-label*="Source text"], textarea[jsname="BJE2fc"]
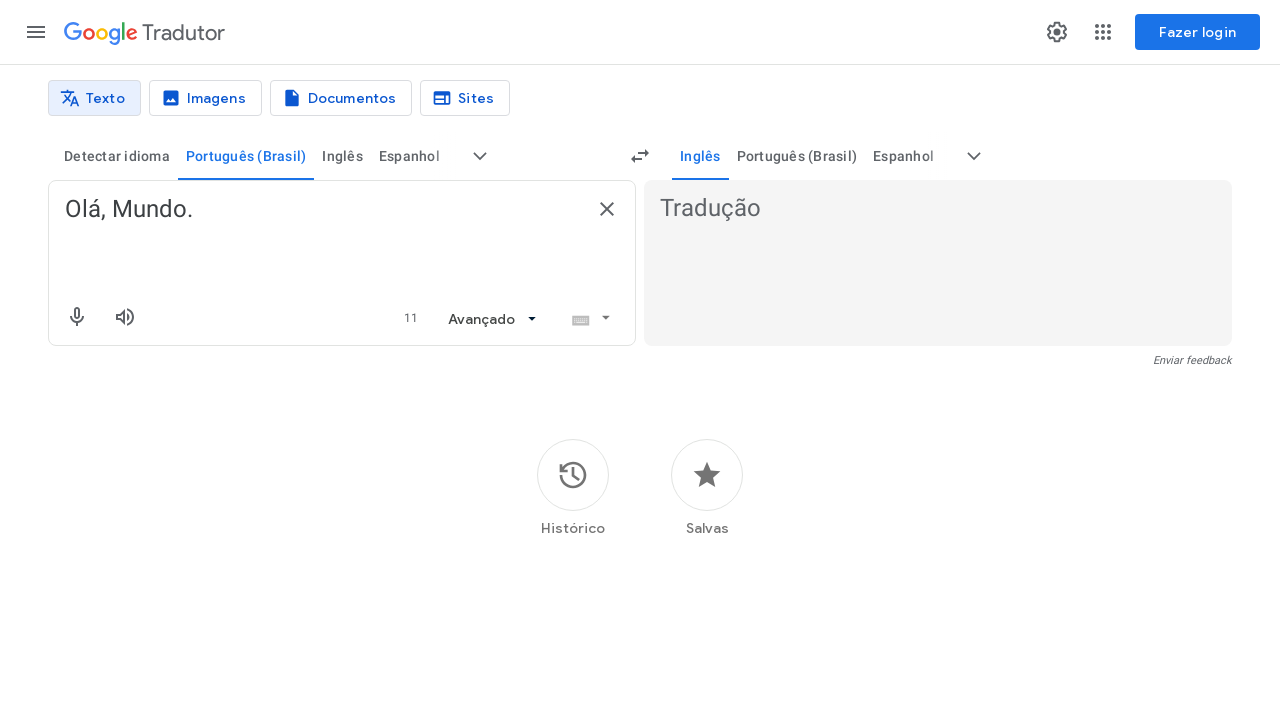

Waited 1000ms for translation to process
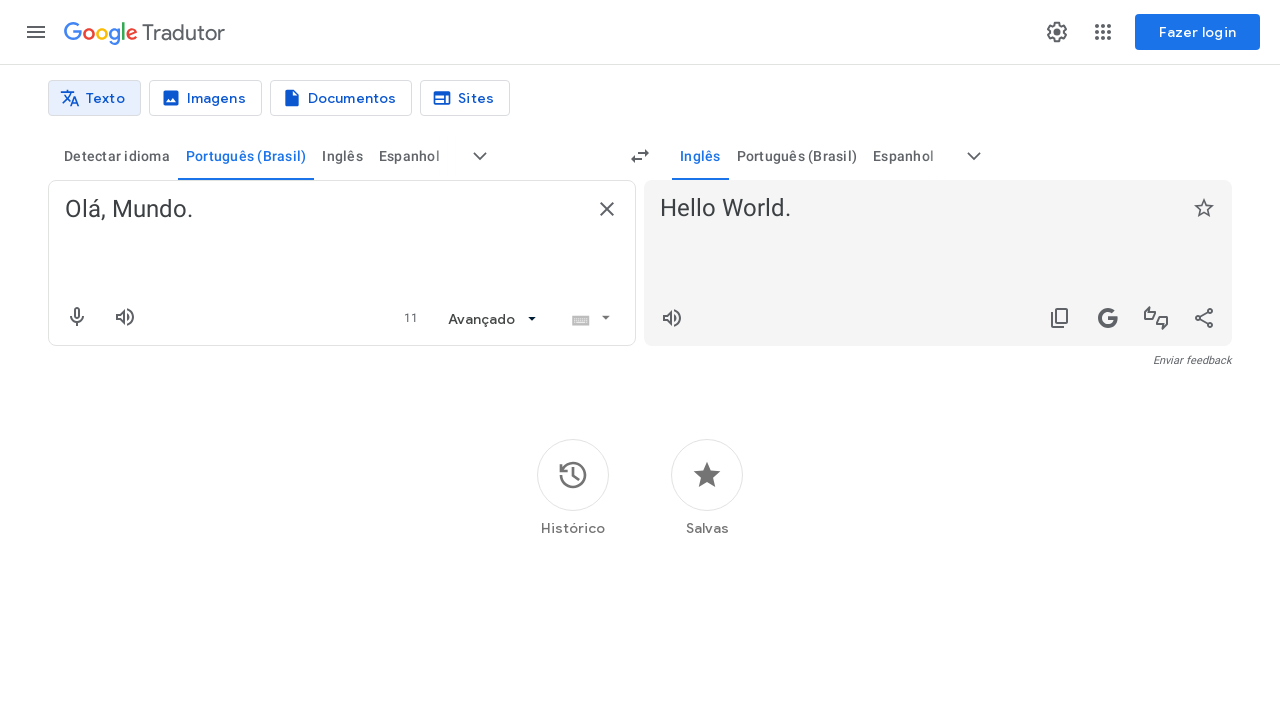

Cleared the source text input field on textarea[aria-label*="Source text"], textarea[jsname="BJE2fc"]
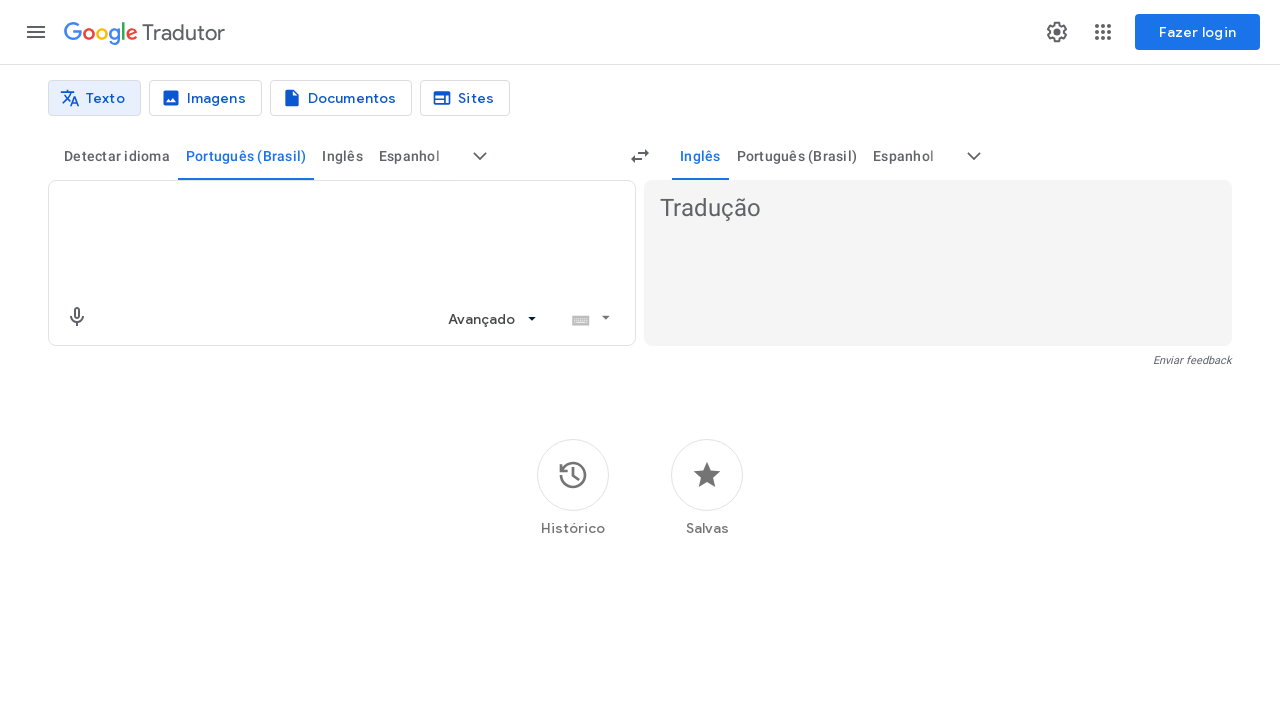

Filled source text area with new Portuguese text 'Programa de Automatização.' on textarea[aria-label*="Source text"], textarea[jsname="BJE2fc"]
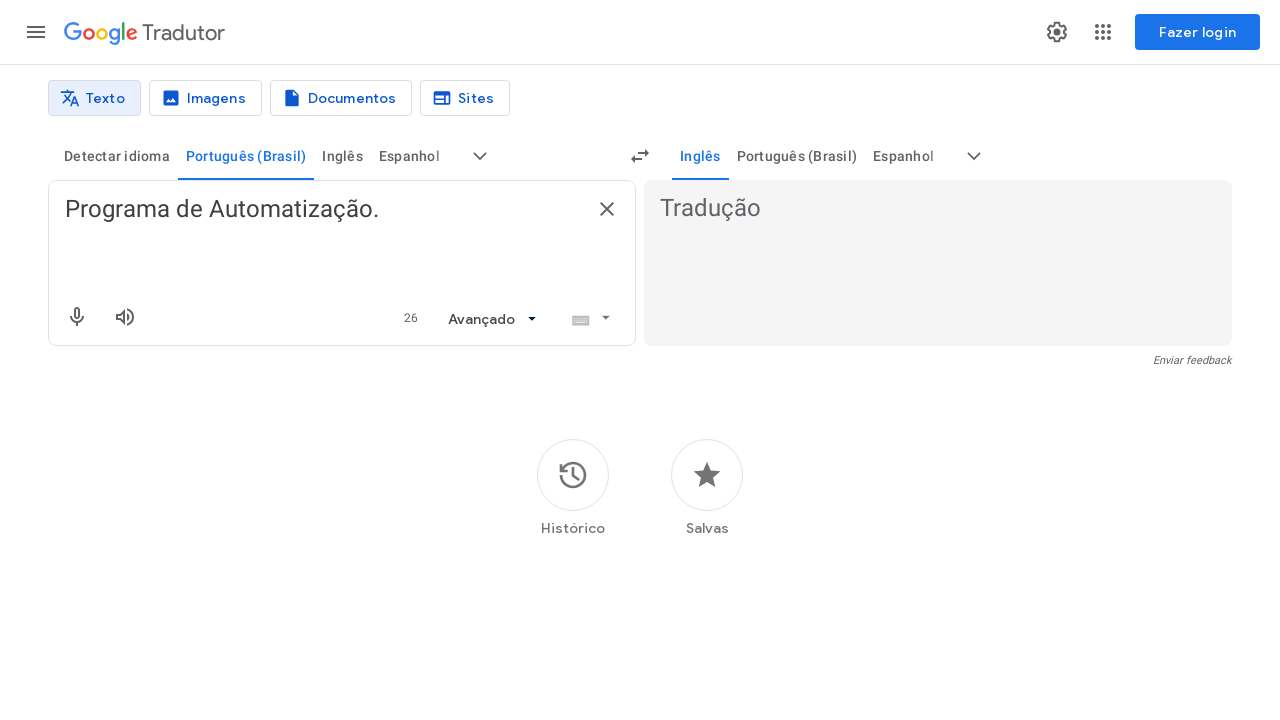

English translation result appeared
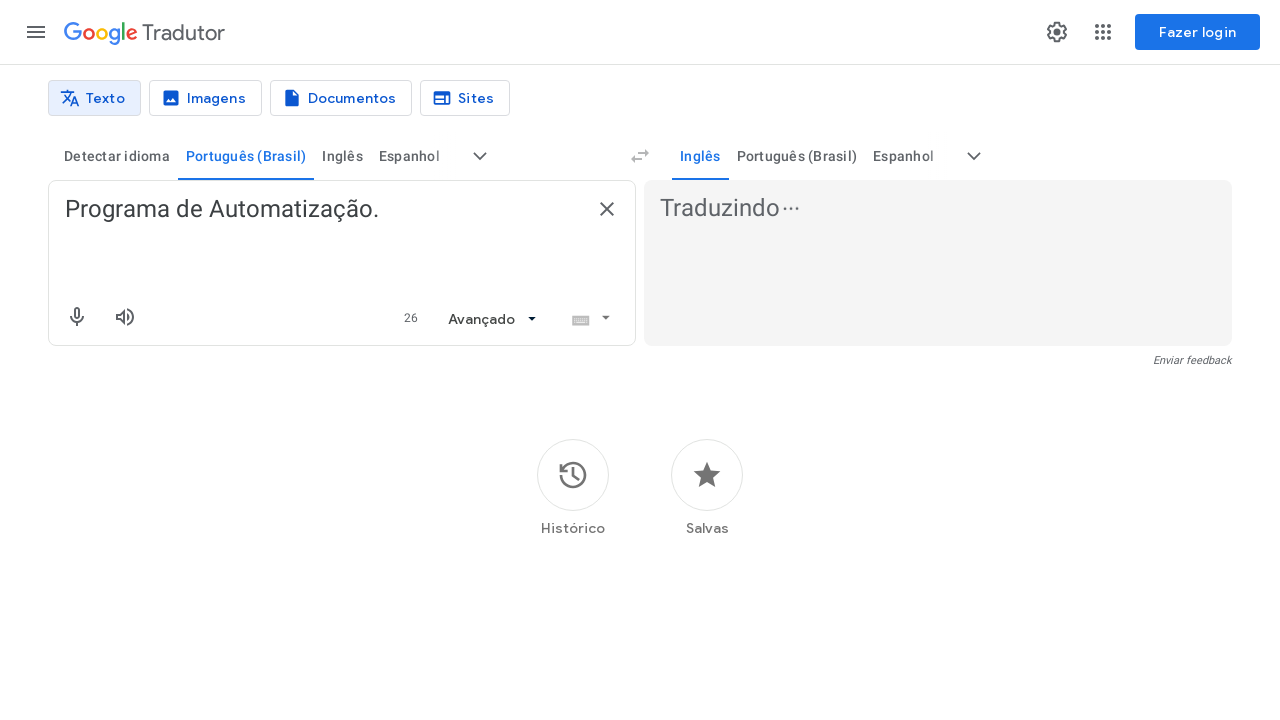

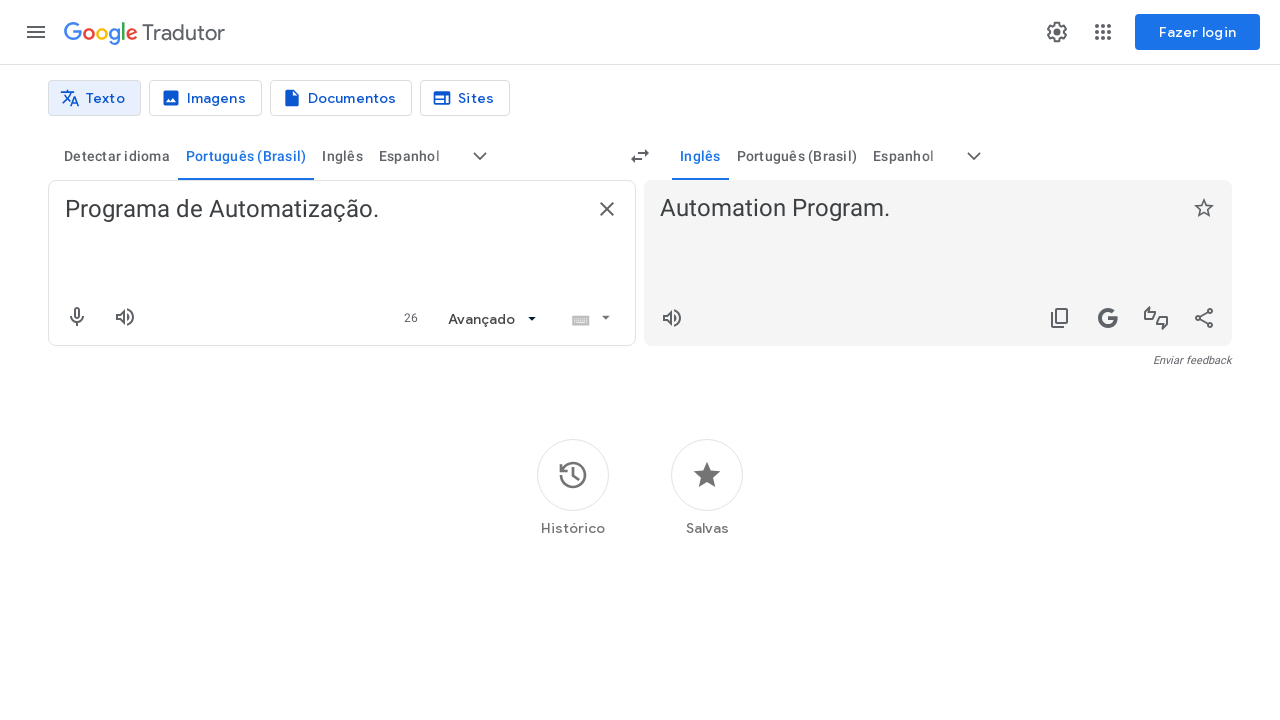